Verifies that the Mini Mall SiteLink facility page displays the expected discount banner "First Month Free"

Starting URL: https://app.storagely.io/mini-mall-storage/storage-units/alabama/courtland/highway-33

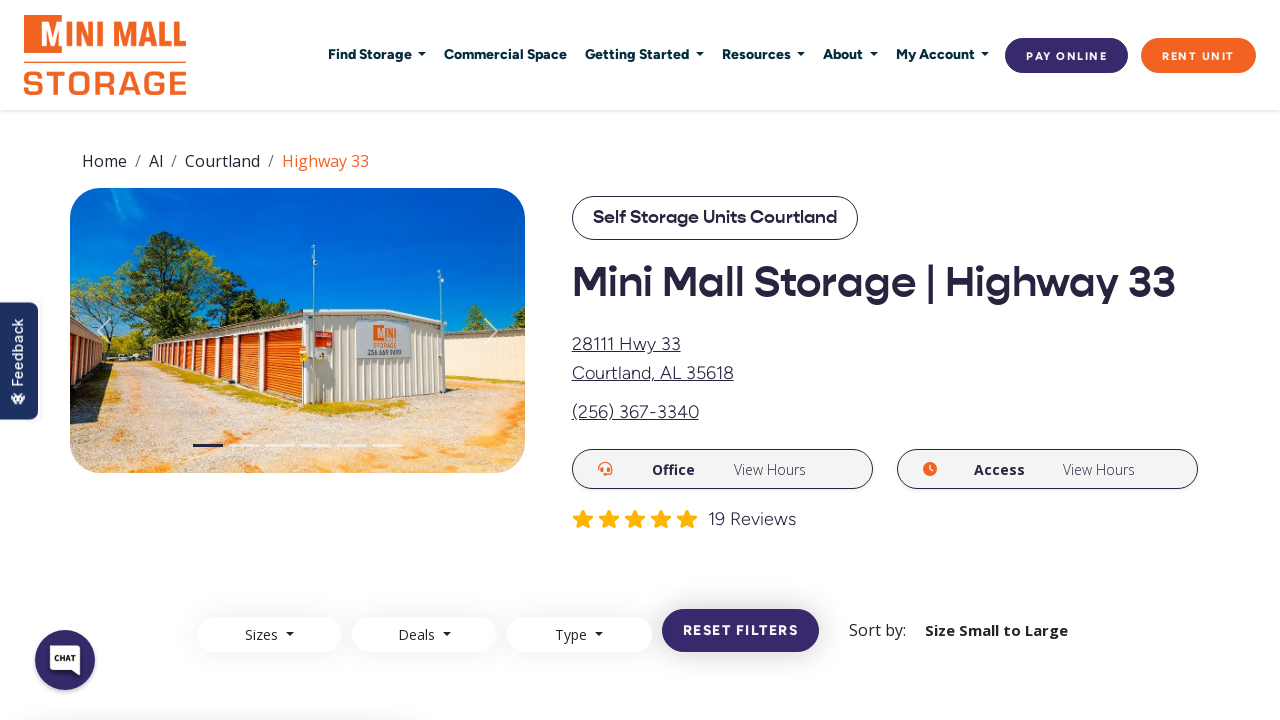

Waited 2 seconds for page content to load
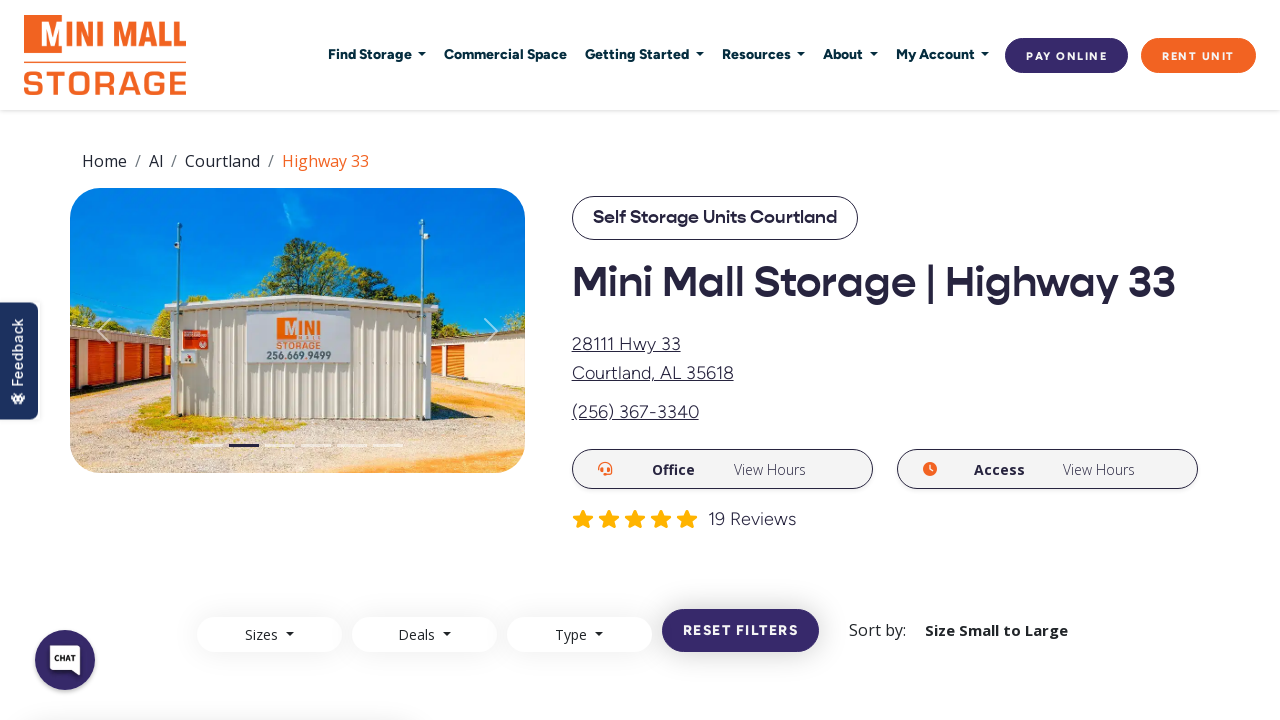

Searched for discount banner elements using multiple selectors
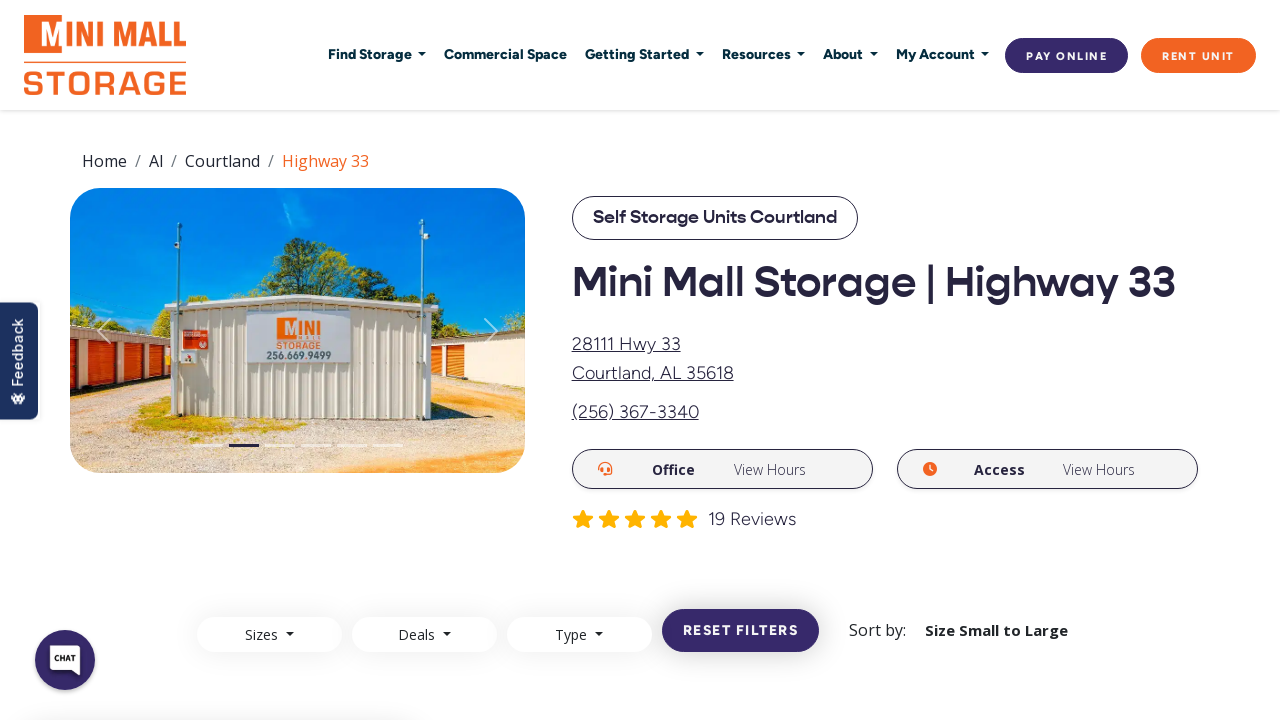

Performed fallback check on full page text content
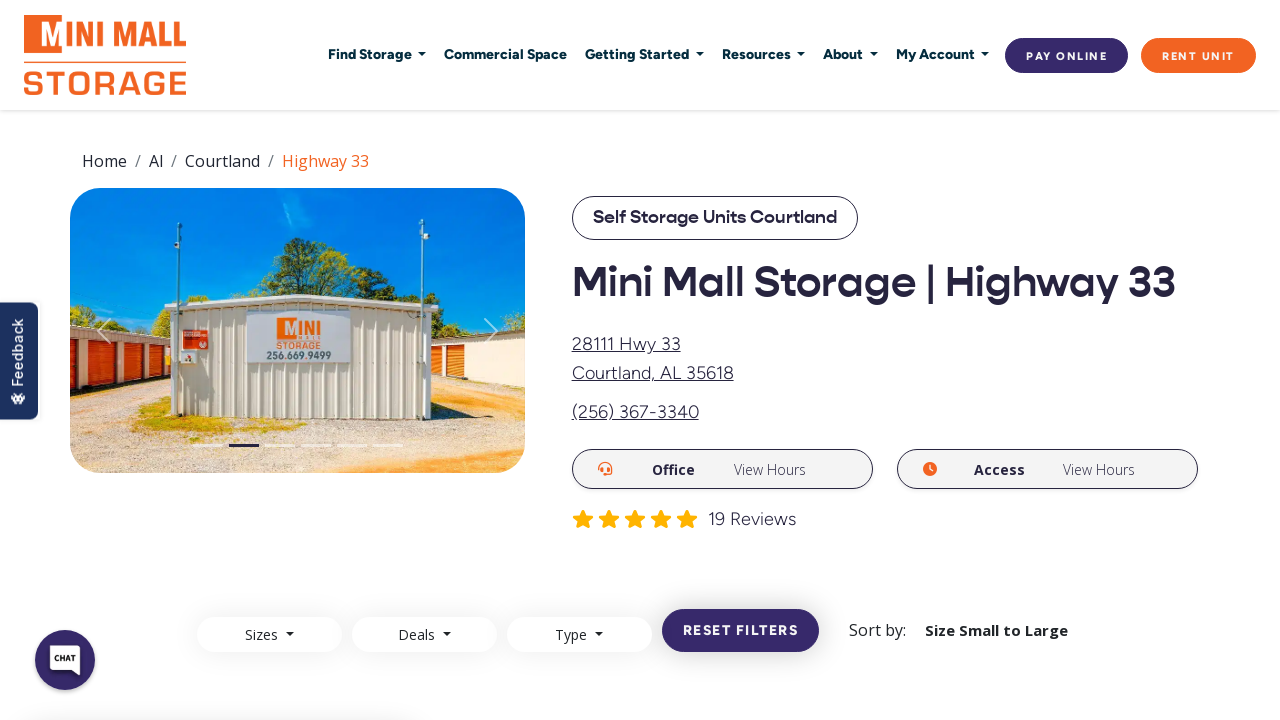

Verified 'First Month Free' discount banner is present on Mini Mall SiteLink facility page
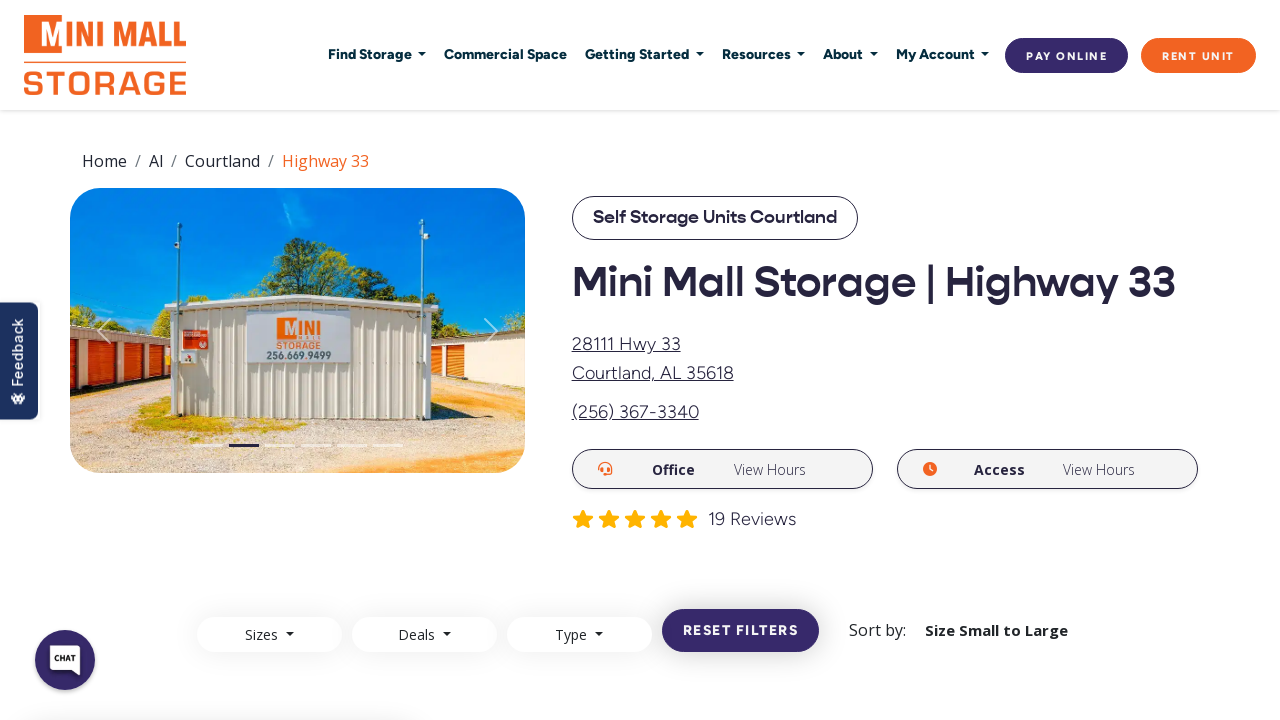

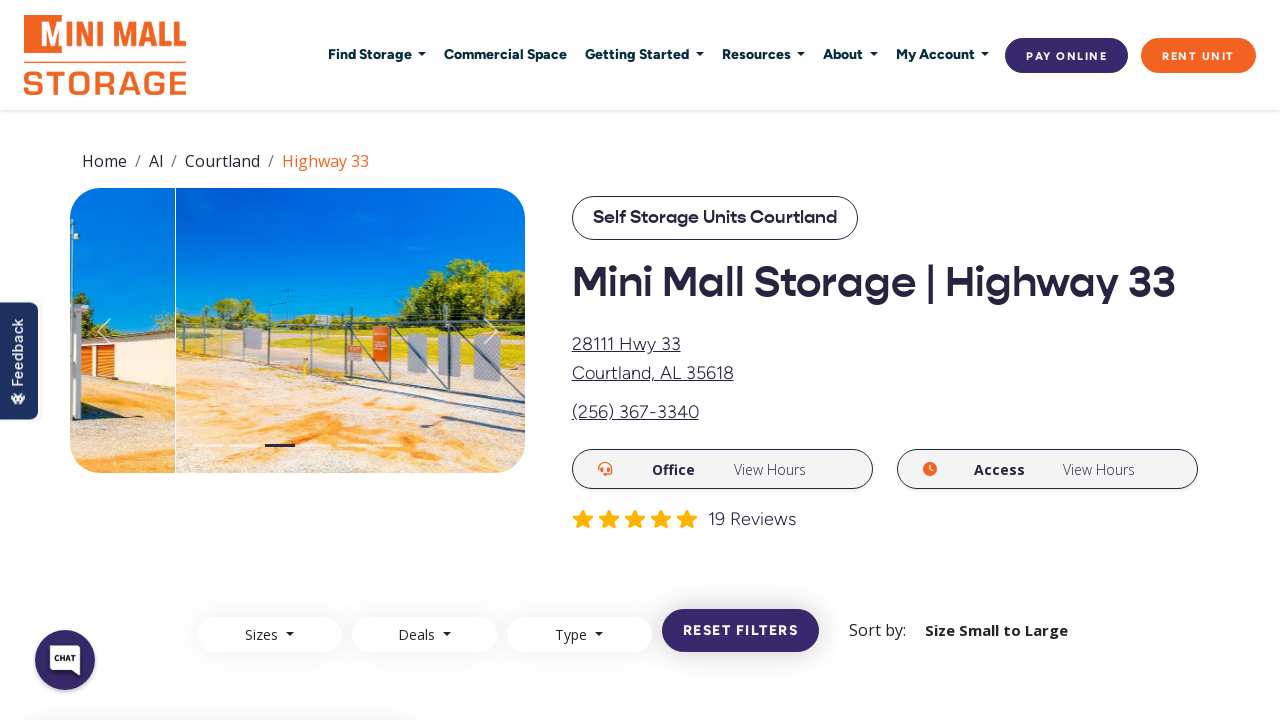